Tests window handle functionality by clicking a link that opens a new tab, switching to the new tab, and verifying its title is "New Window"

Starting URL: https://the-internet.herokuapp.com/windows

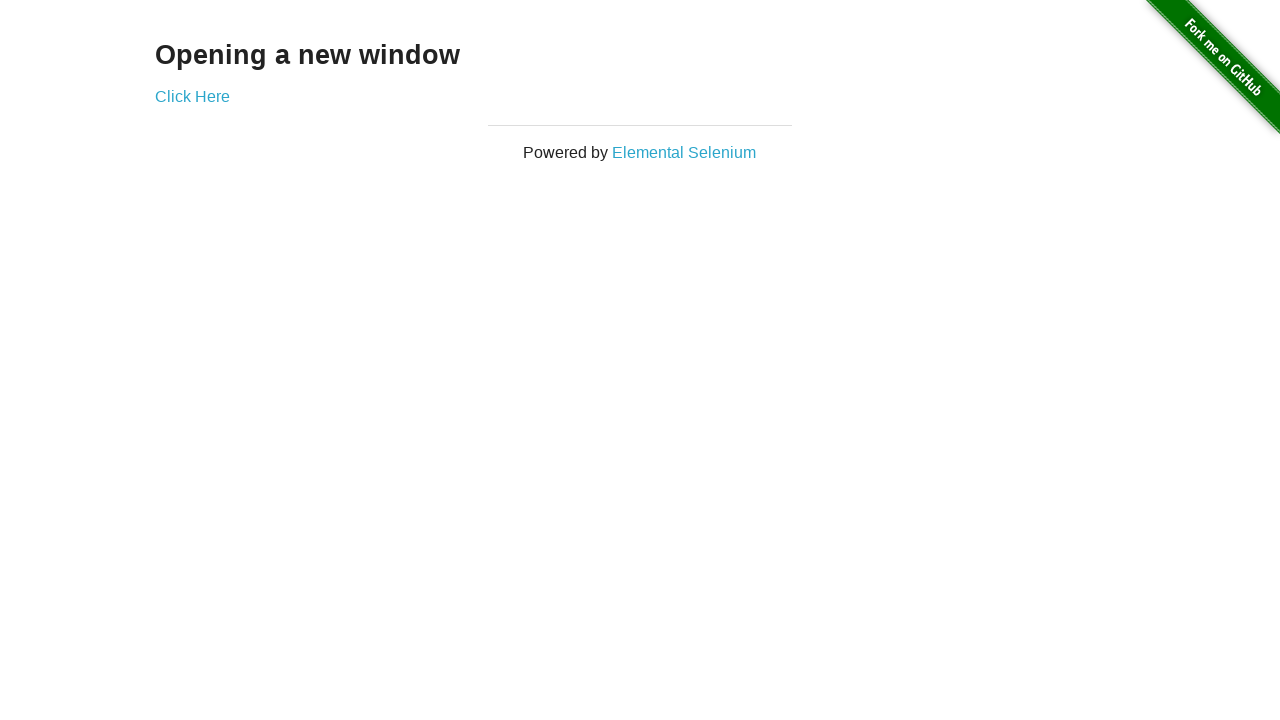

Clicked 'Click Here' link to open new tab at (192, 96) on text=Click Here
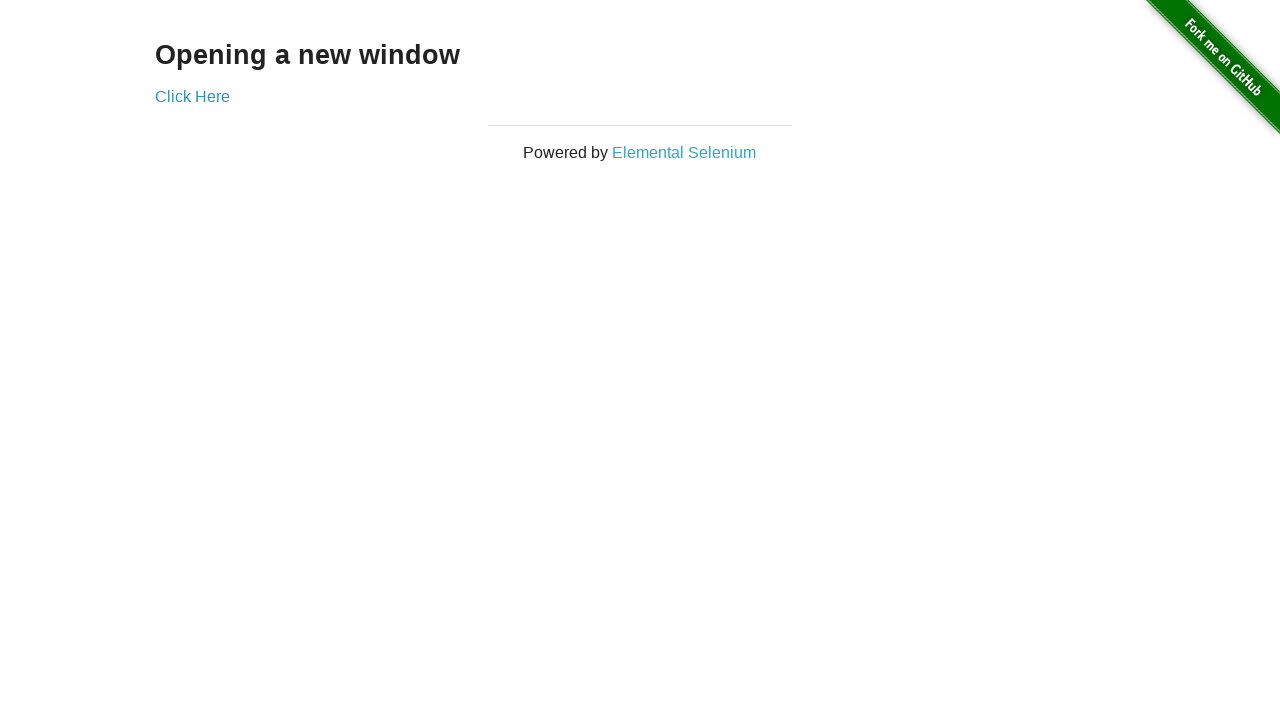

Captured new page/tab from context
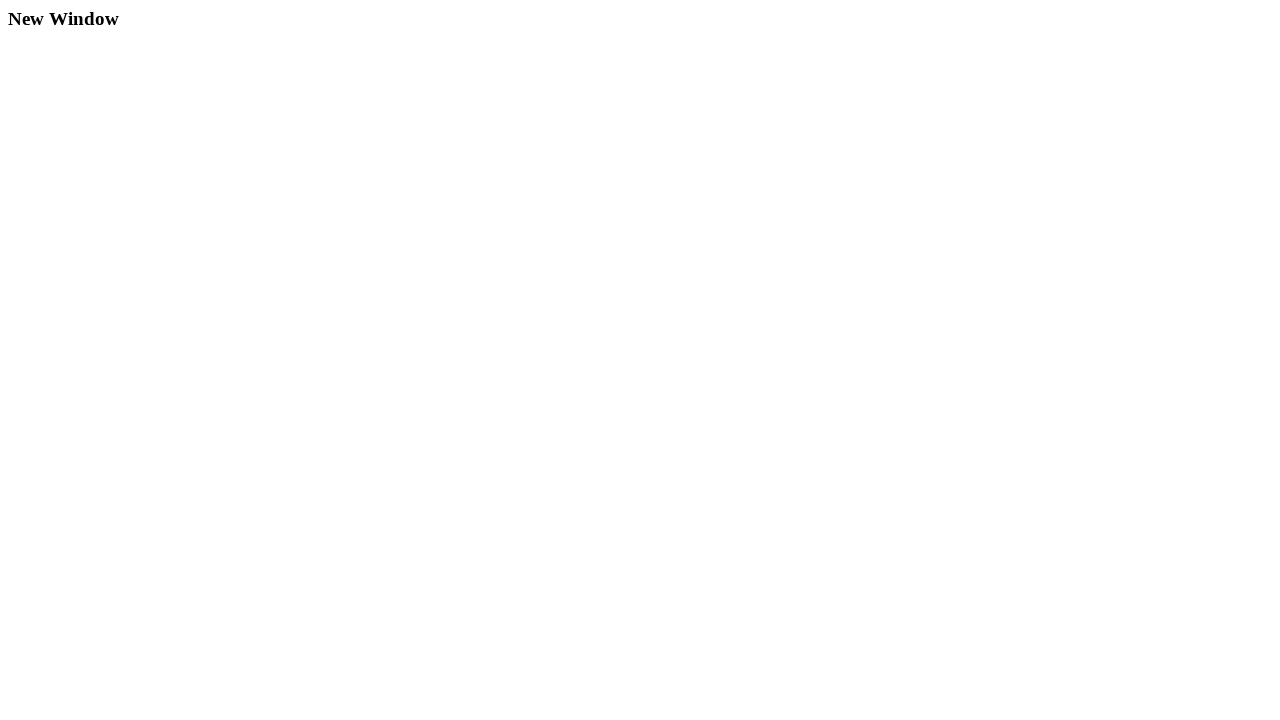

New page fully loaded
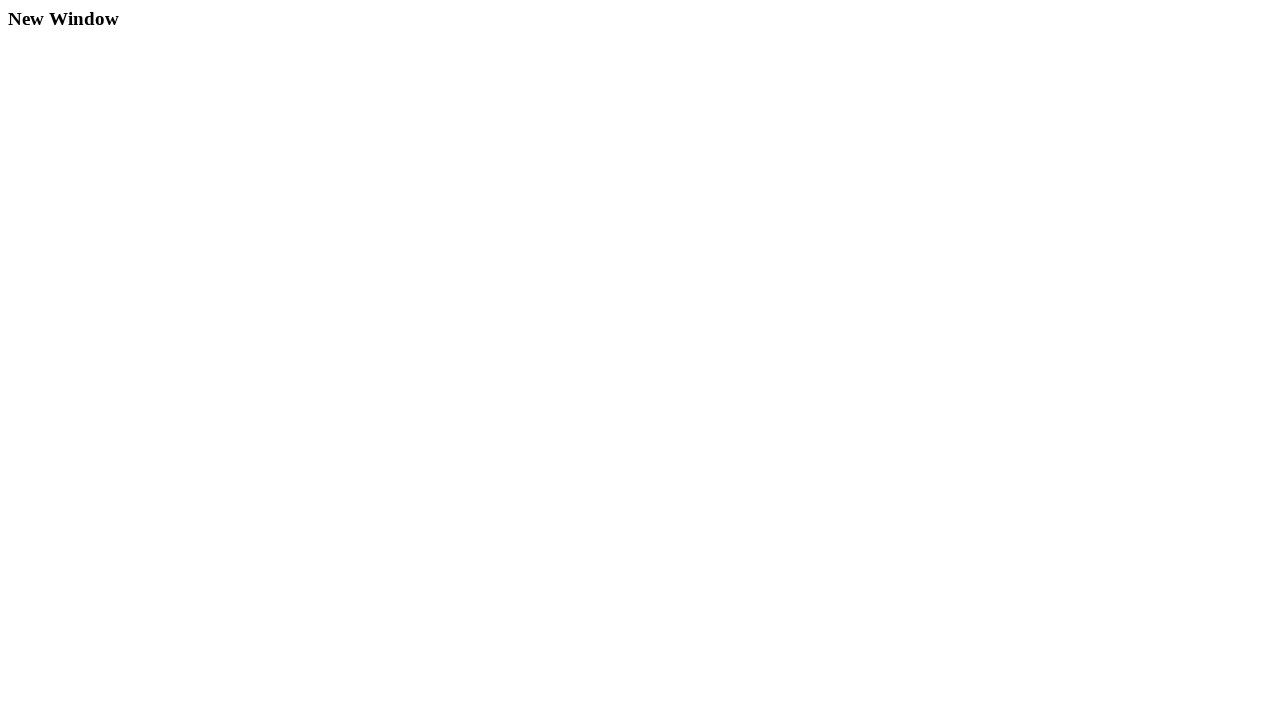

Verified new page title is 'New Window'
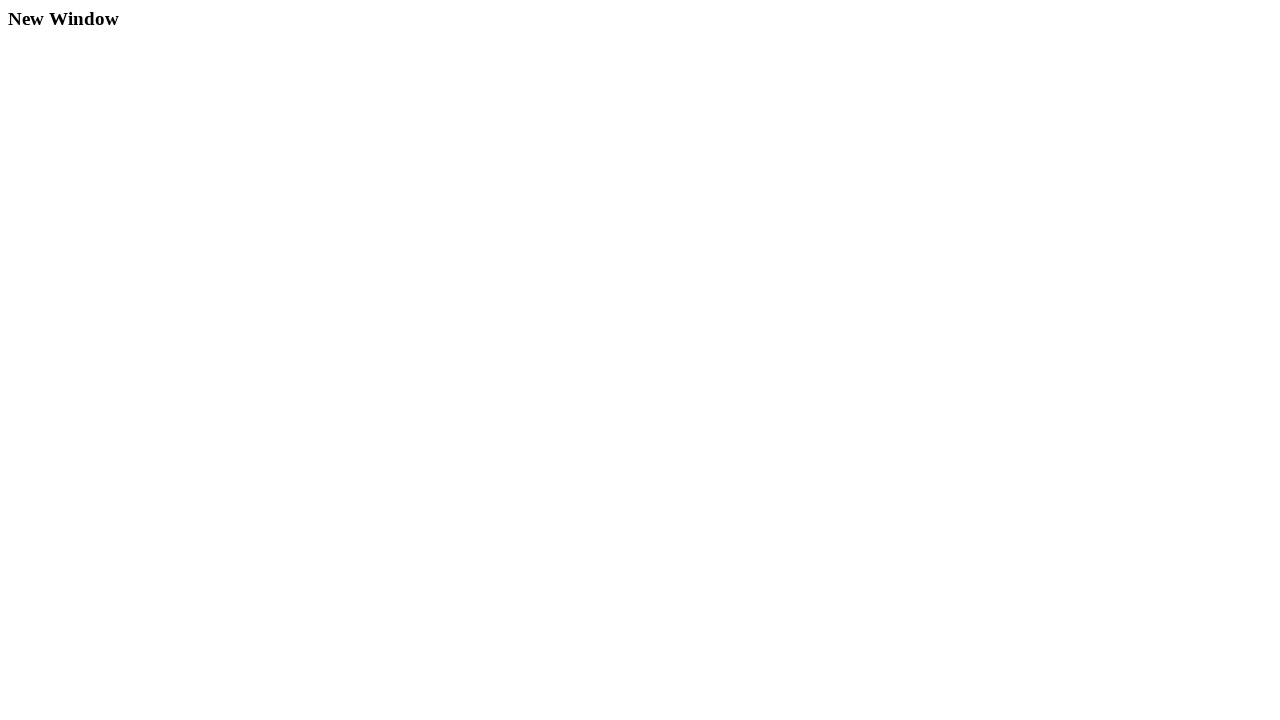

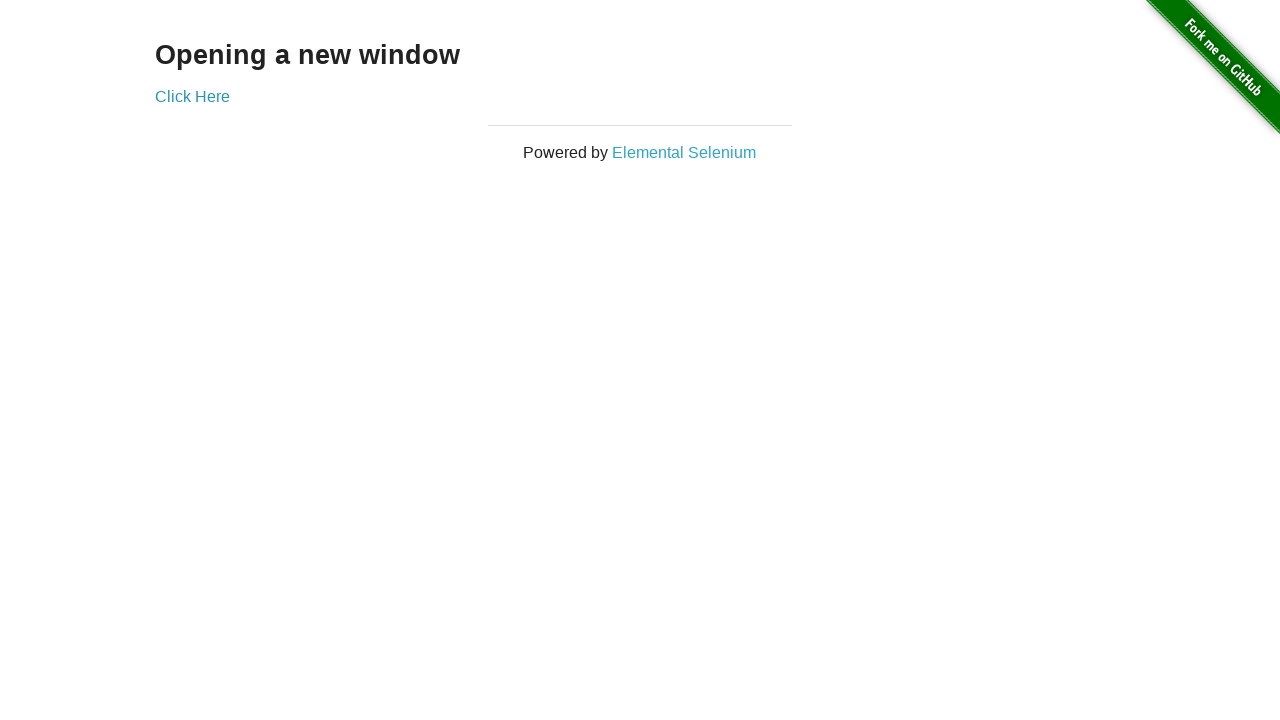